Tests hovering over an element to trigger a popup and clicking the exit button

Starting URL: https://crossbrowsertesting.github.io/selenium_example_page.html

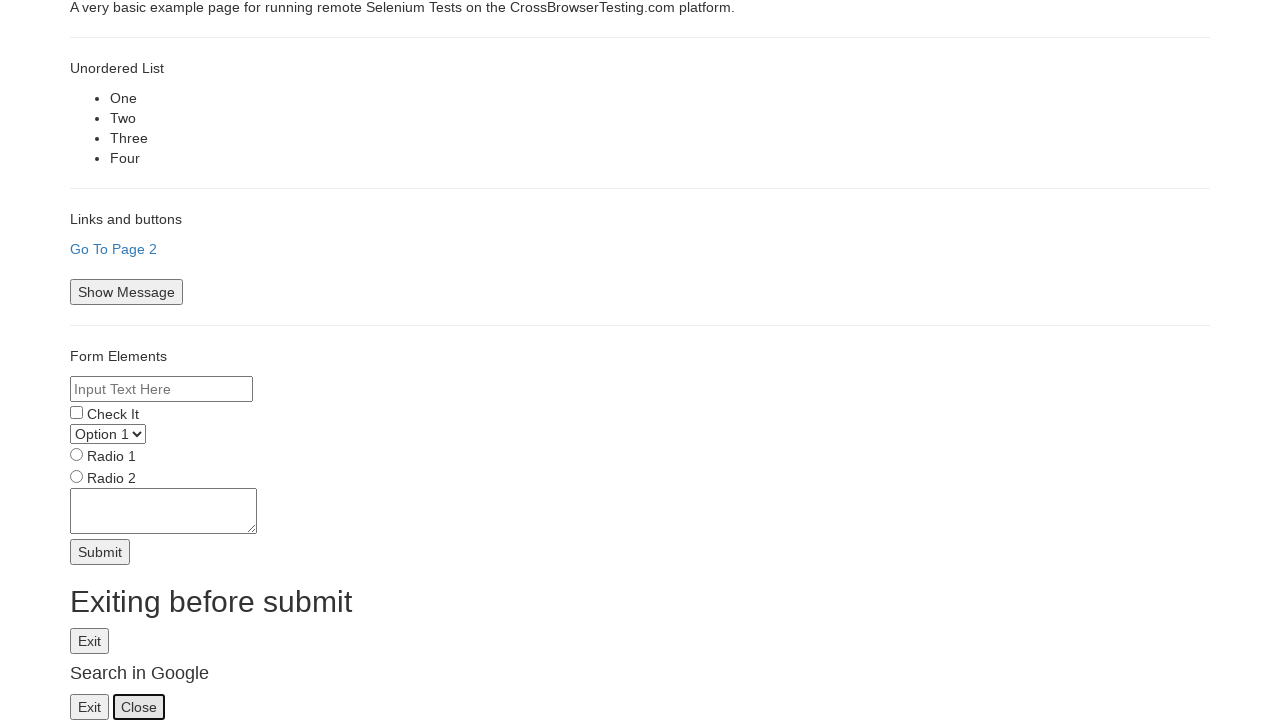

Hovered over h4 element to trigger popup at (640, 674) on h4
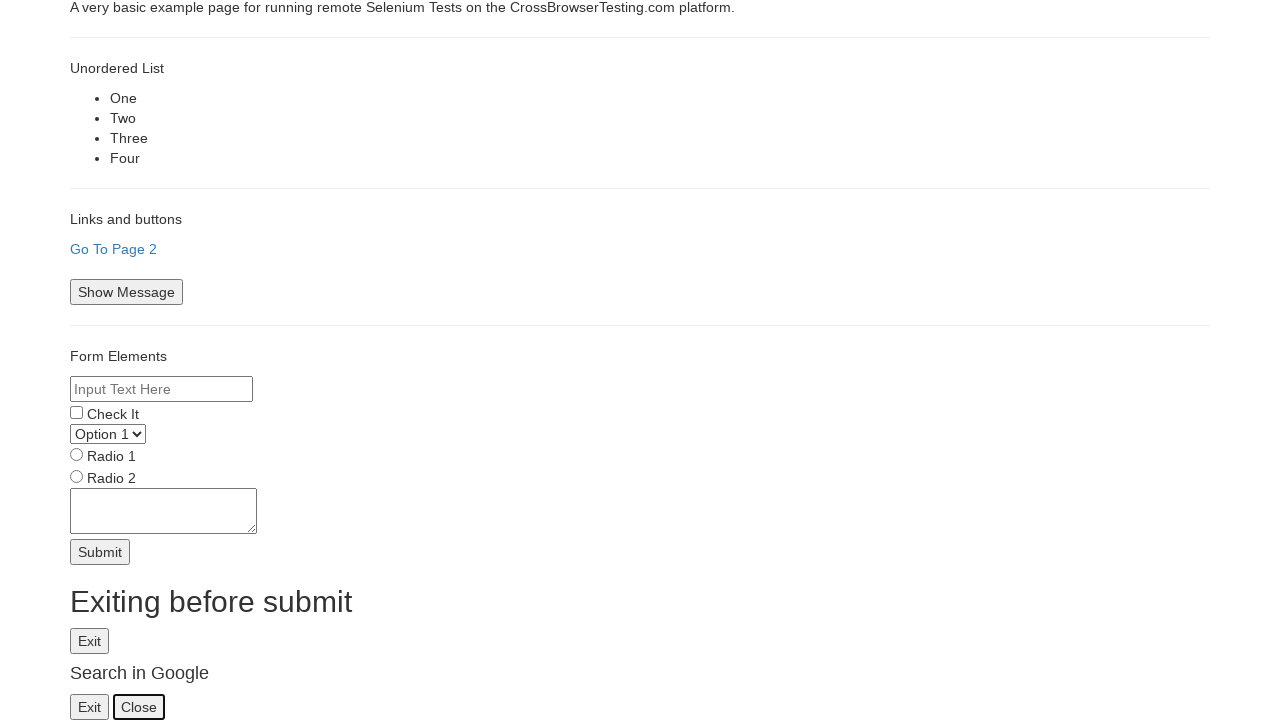

Clicked the popup button at (90, 707) on #pop-up-page button[onclick='popup()']
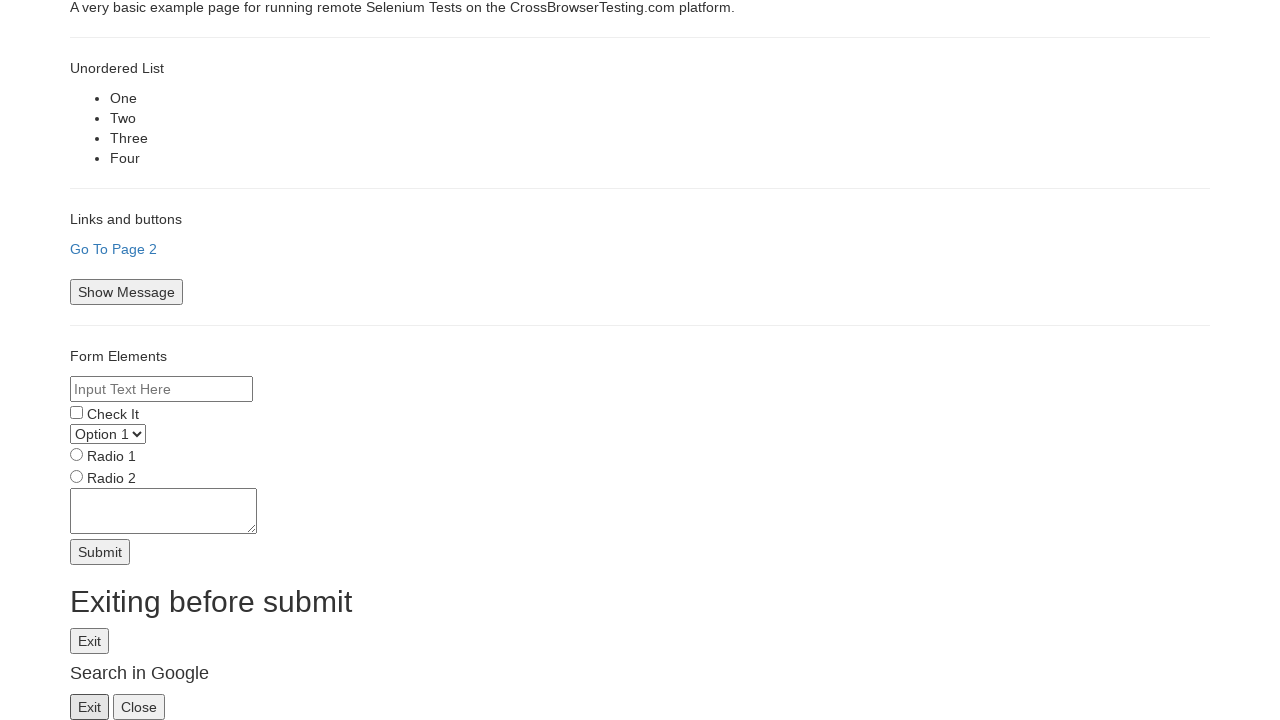

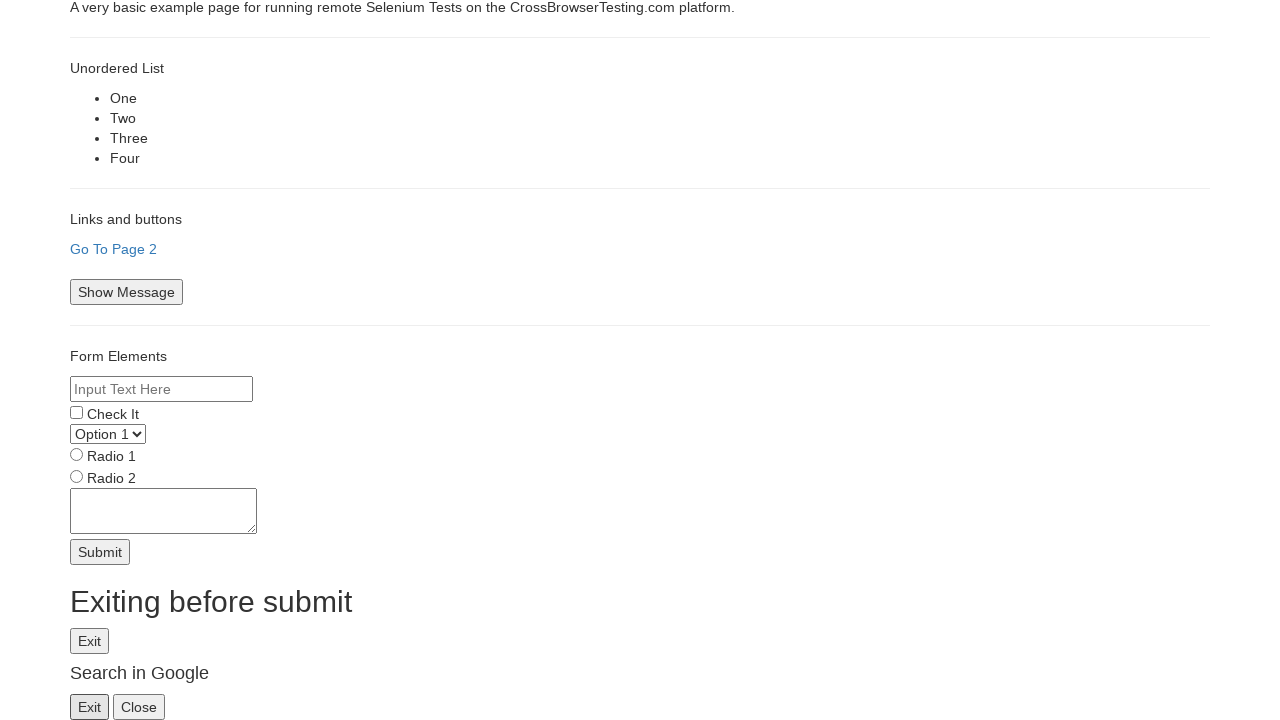